Tests the mortgage calculator form by clearing and entering a new home value in the input field.

Starting URL: http://www.mortgagecalculator.org/

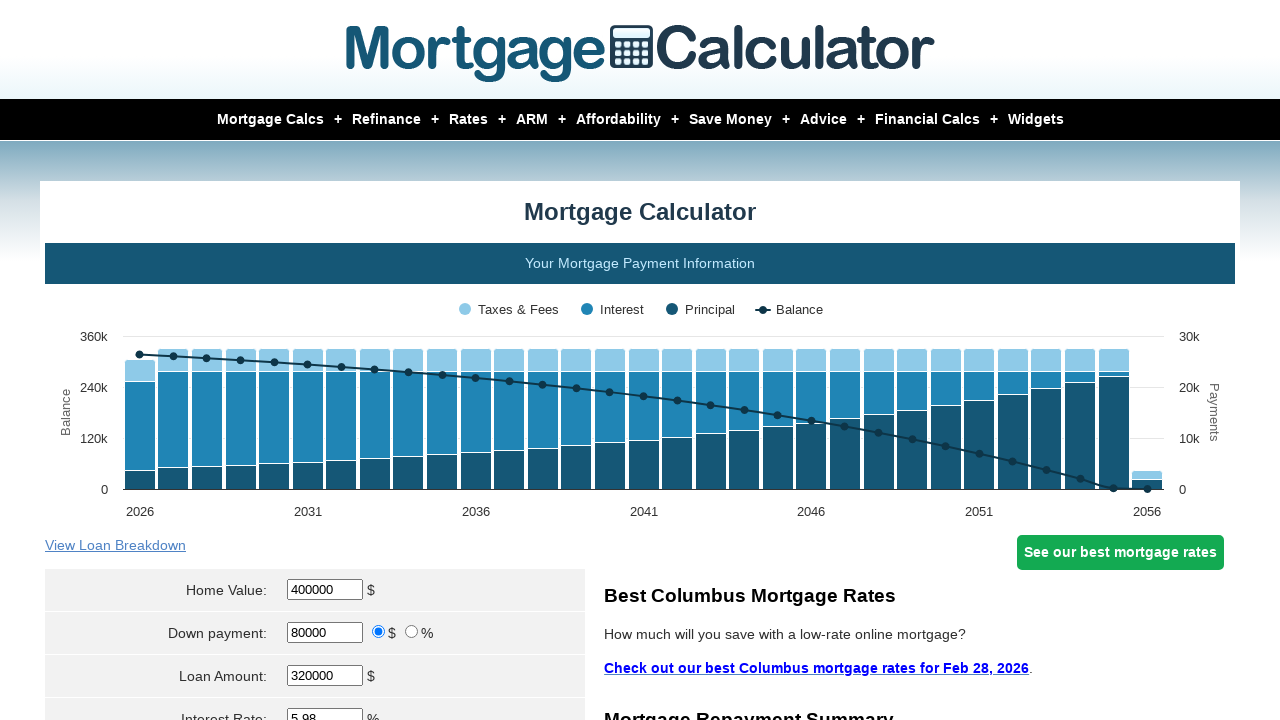

Located home value input field by name attribute
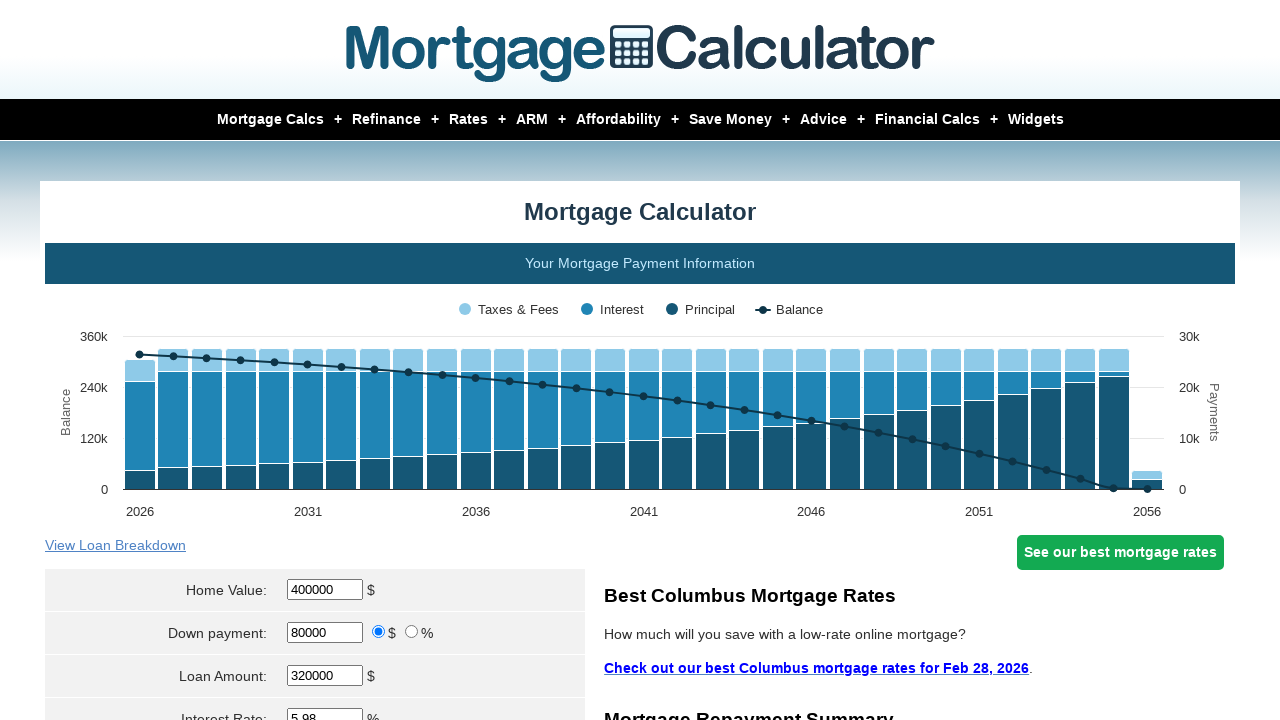

Home value input field is now visible
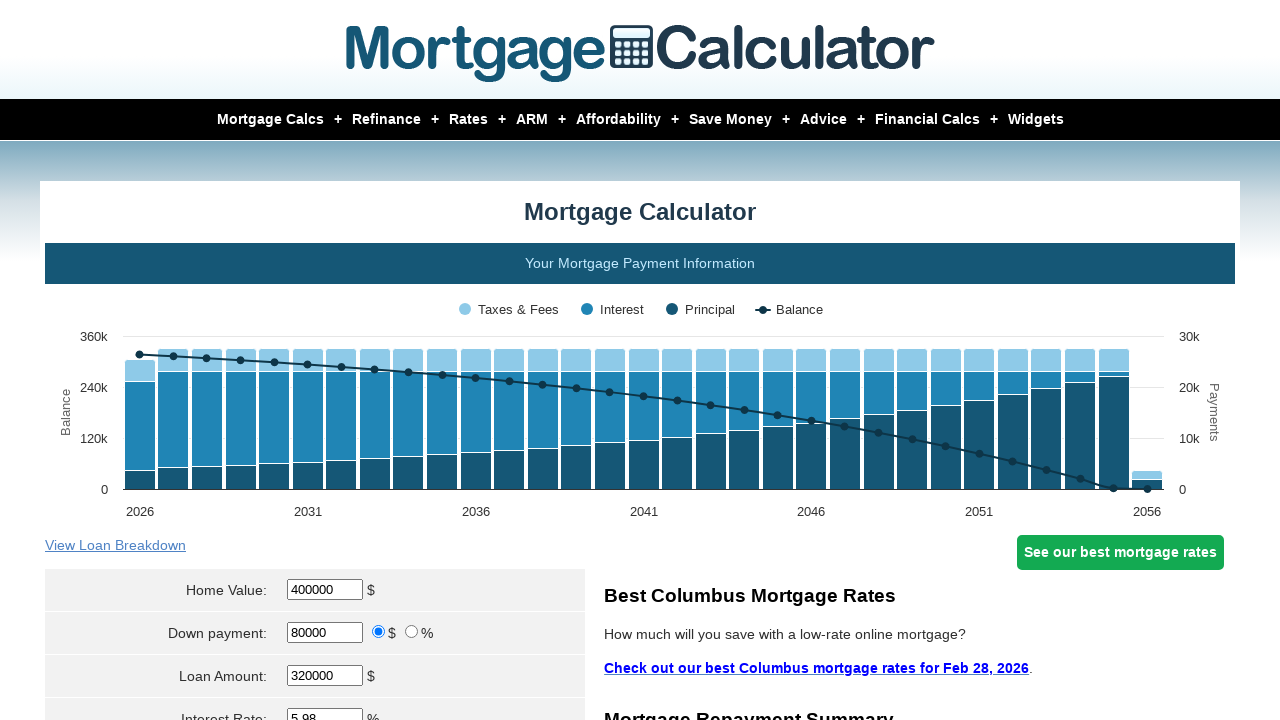

Cleared existing home value from input field on input[name='param[homevalue]']
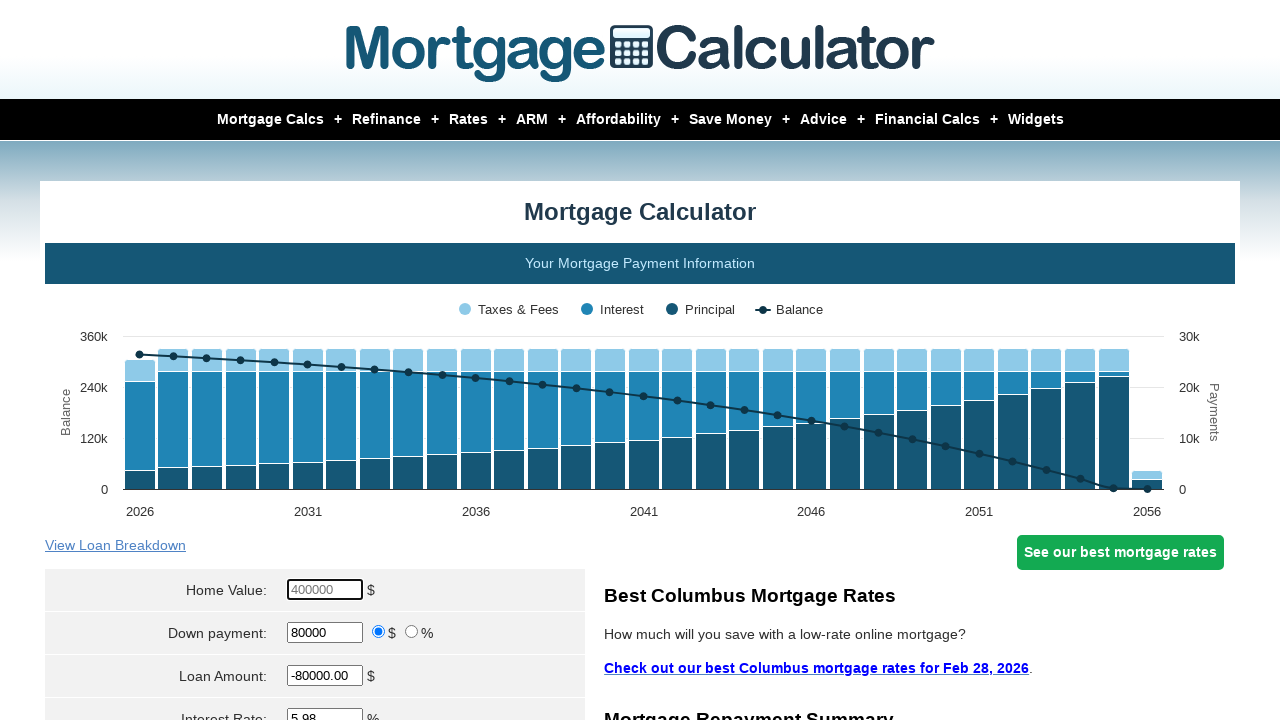

Entered new home value '23434' into the input field on input[name='param[homevalue]']
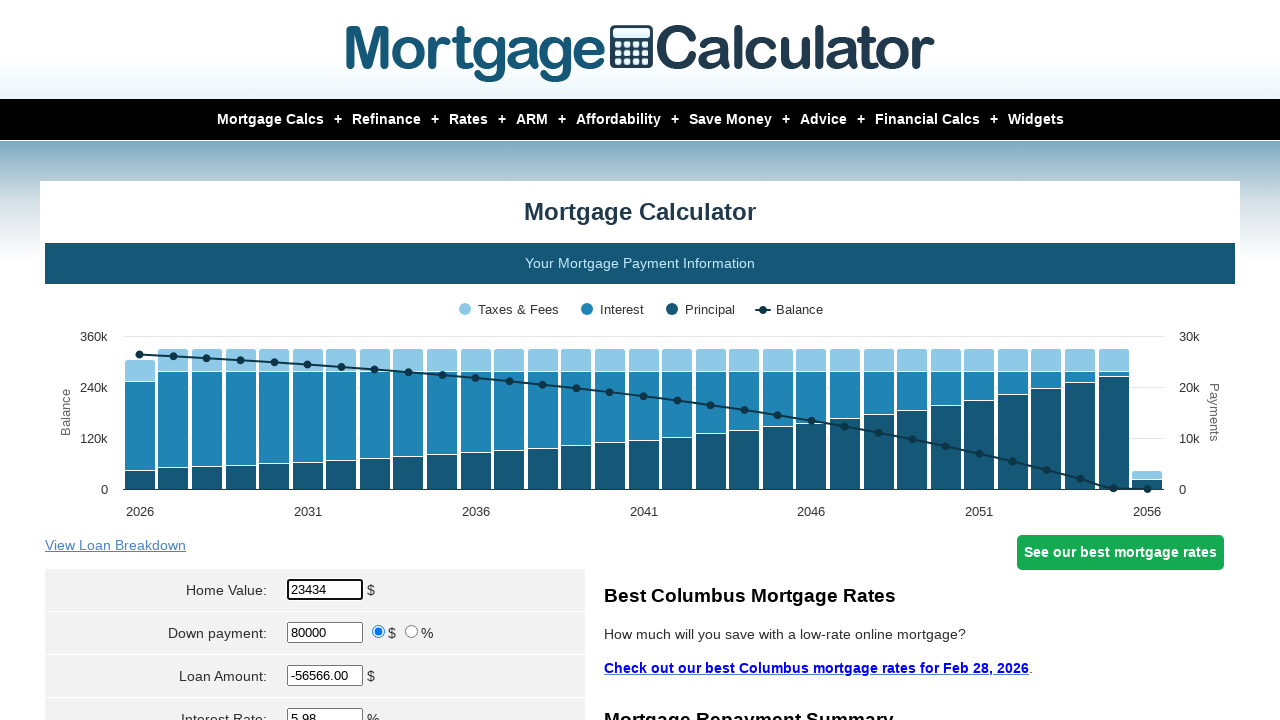

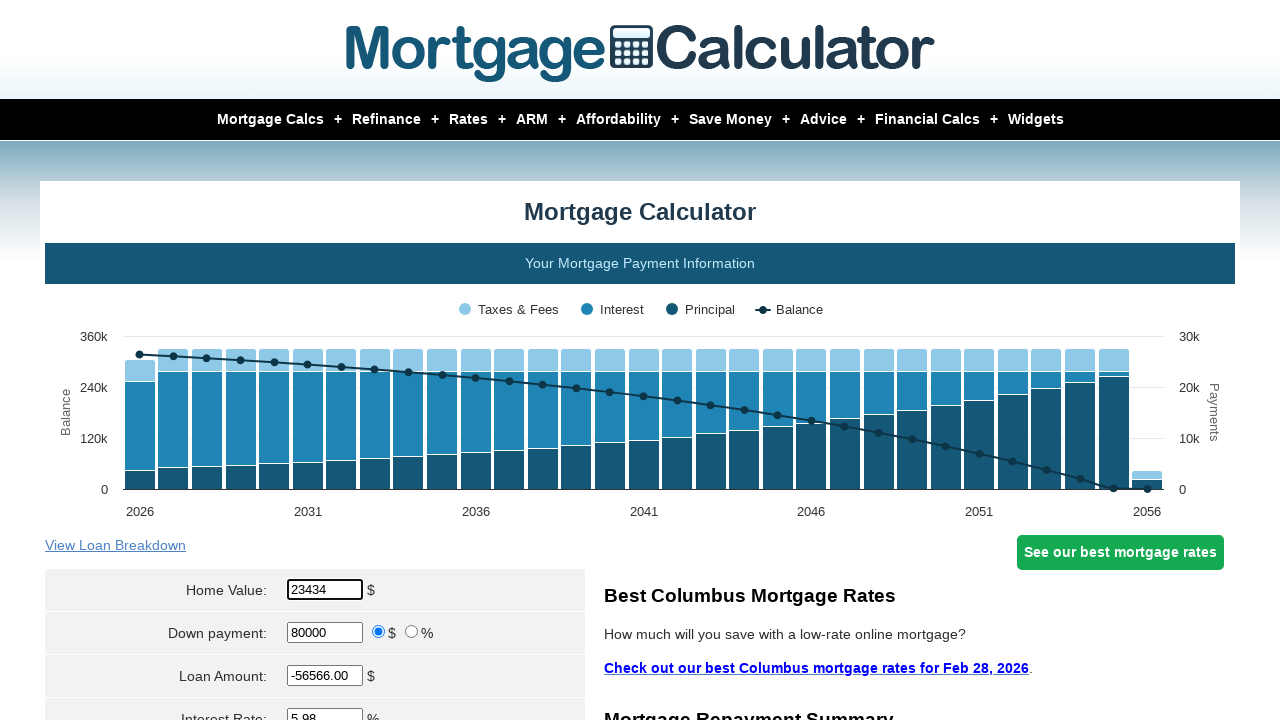